Tests dropdown selection functionality by selecting options using different methods: visible text, index, and value

Starting URL: http://the-internet.herokuapp.com/dropdown

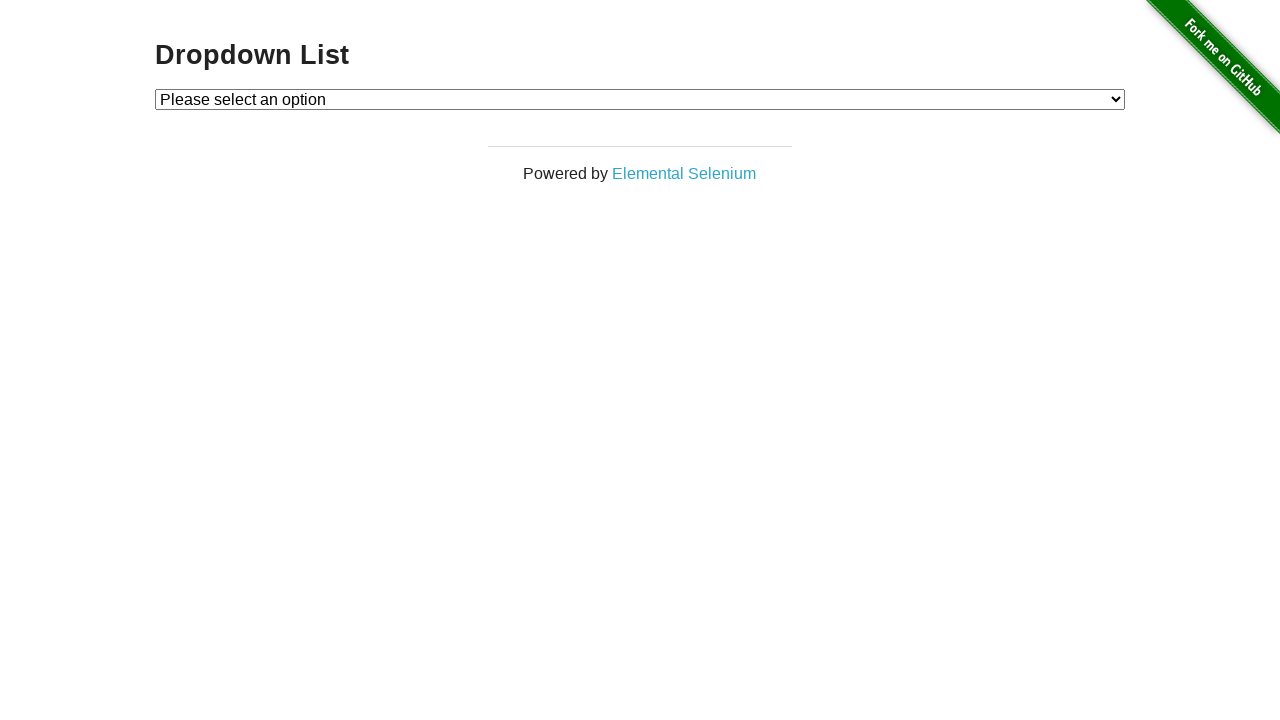

Located dropdown element with id 'dropdown'
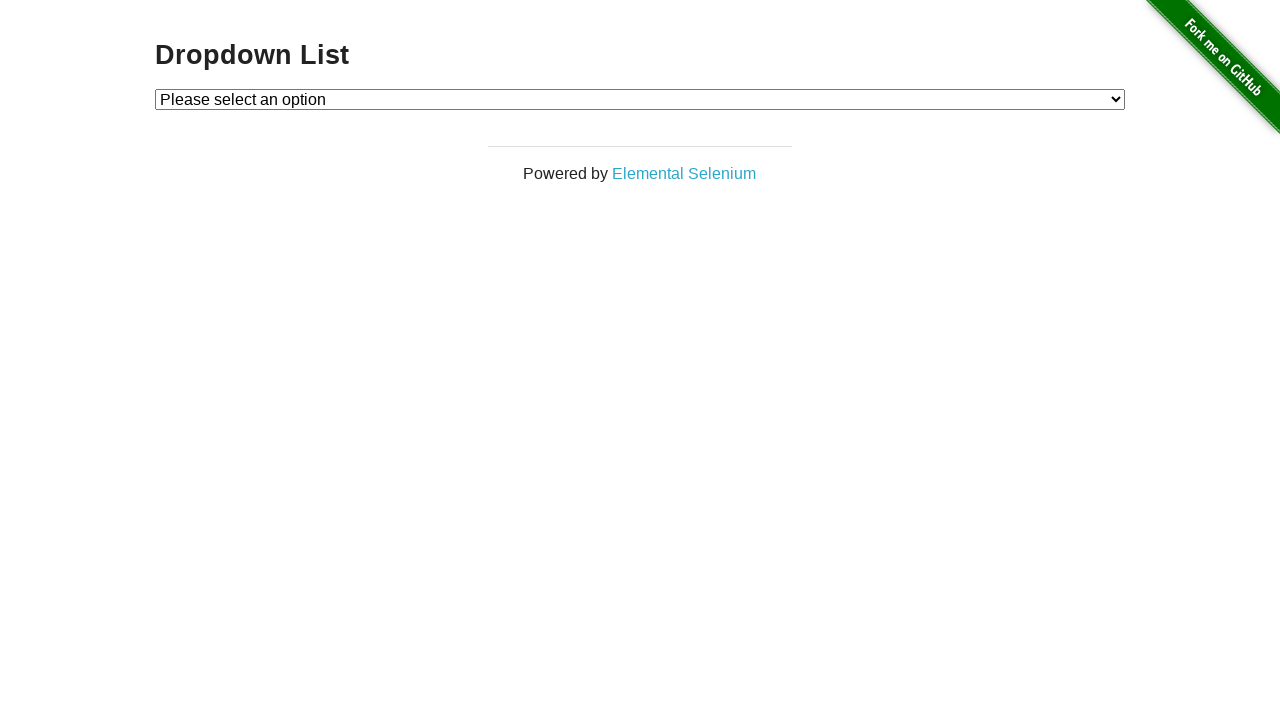

Selected dropdown option by visible text 'Option 2' on #dropdown
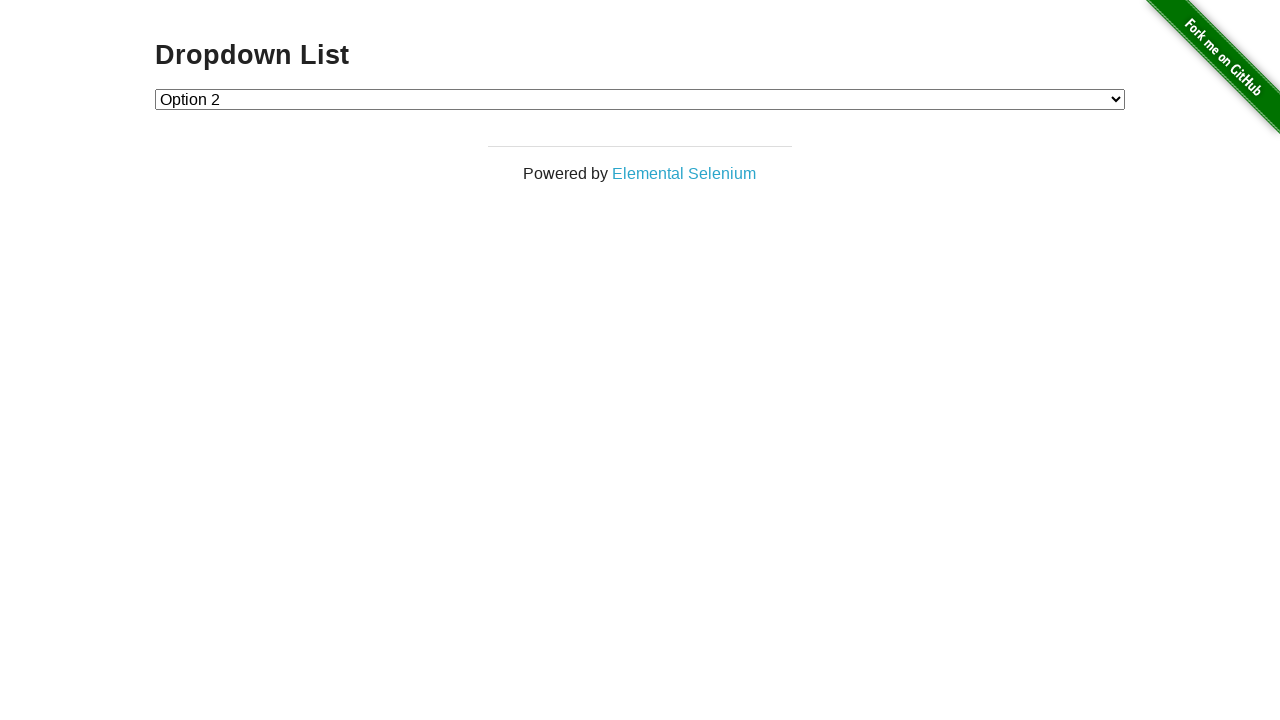

Selected dropdown option by index 1 on #dropdown
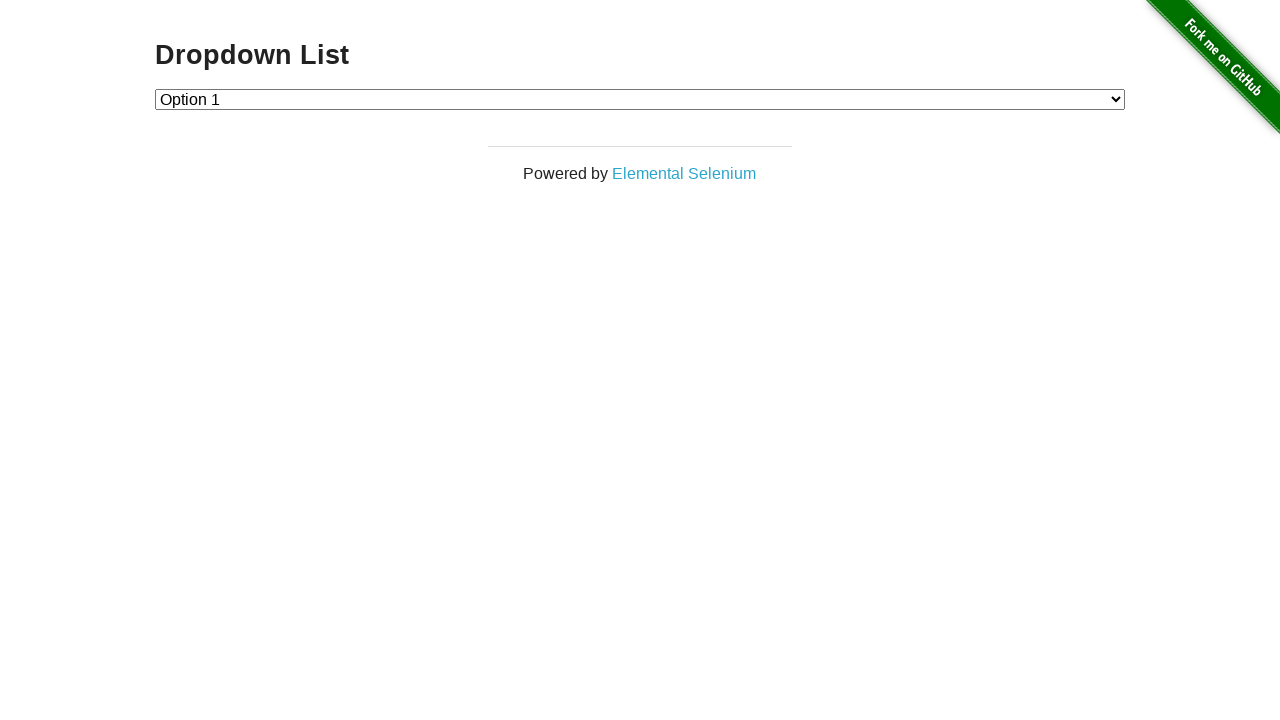

Selected dropdown option by value '2' on #dropdown
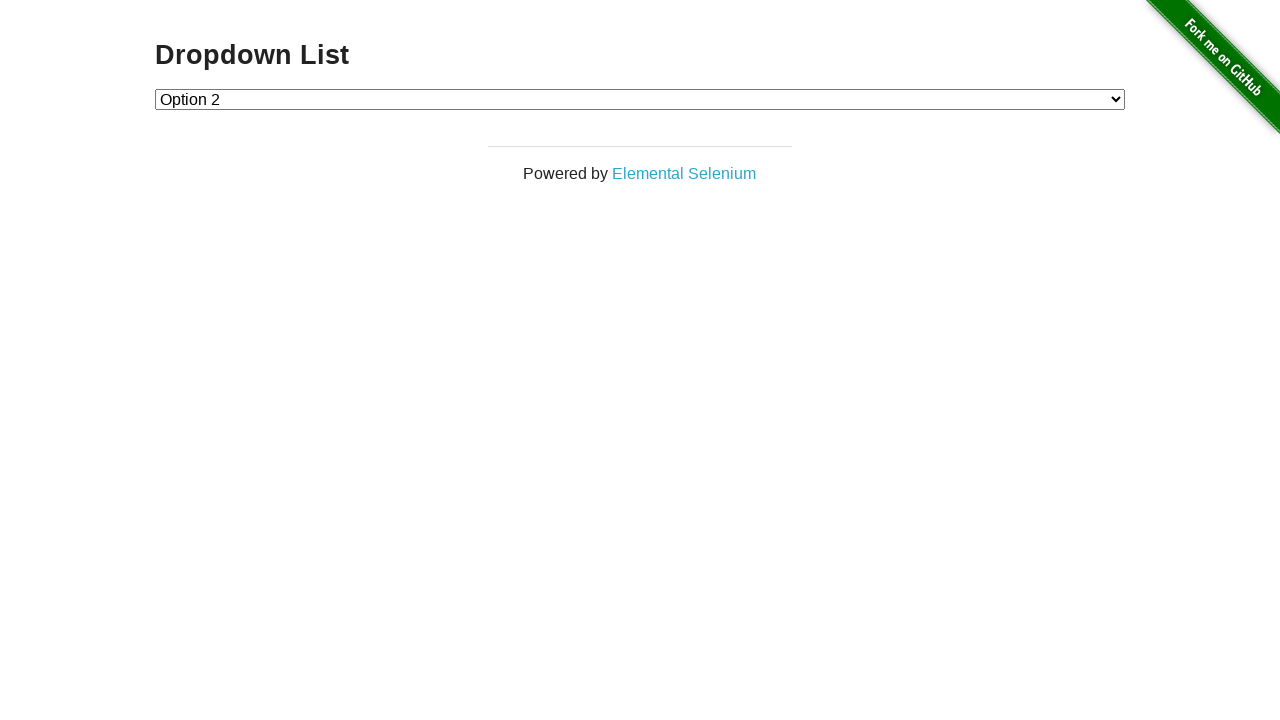

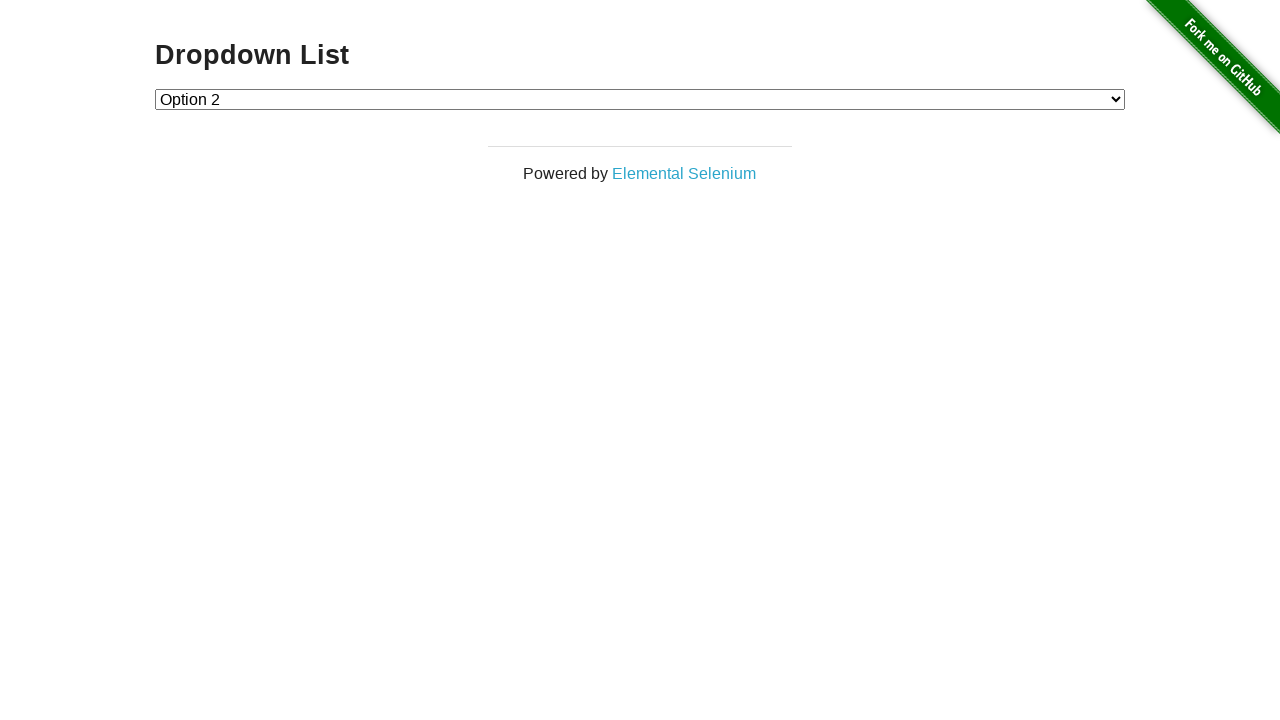